Tests scrollbar handling by navigating to a page with scrollbars, locating a hidden button, and scrolling it into view to ensure visibility.

Starting URL: http://uitestingplayground.com/scrollbars

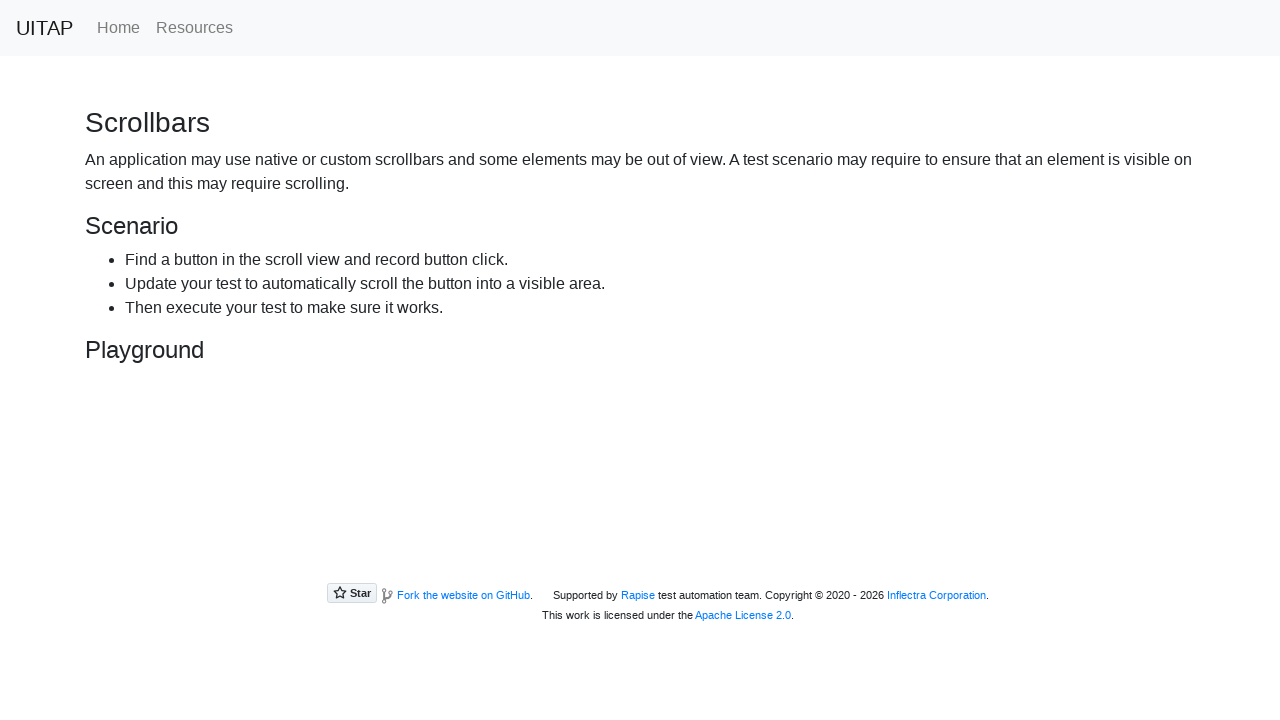

Navigated to scrollbars test page
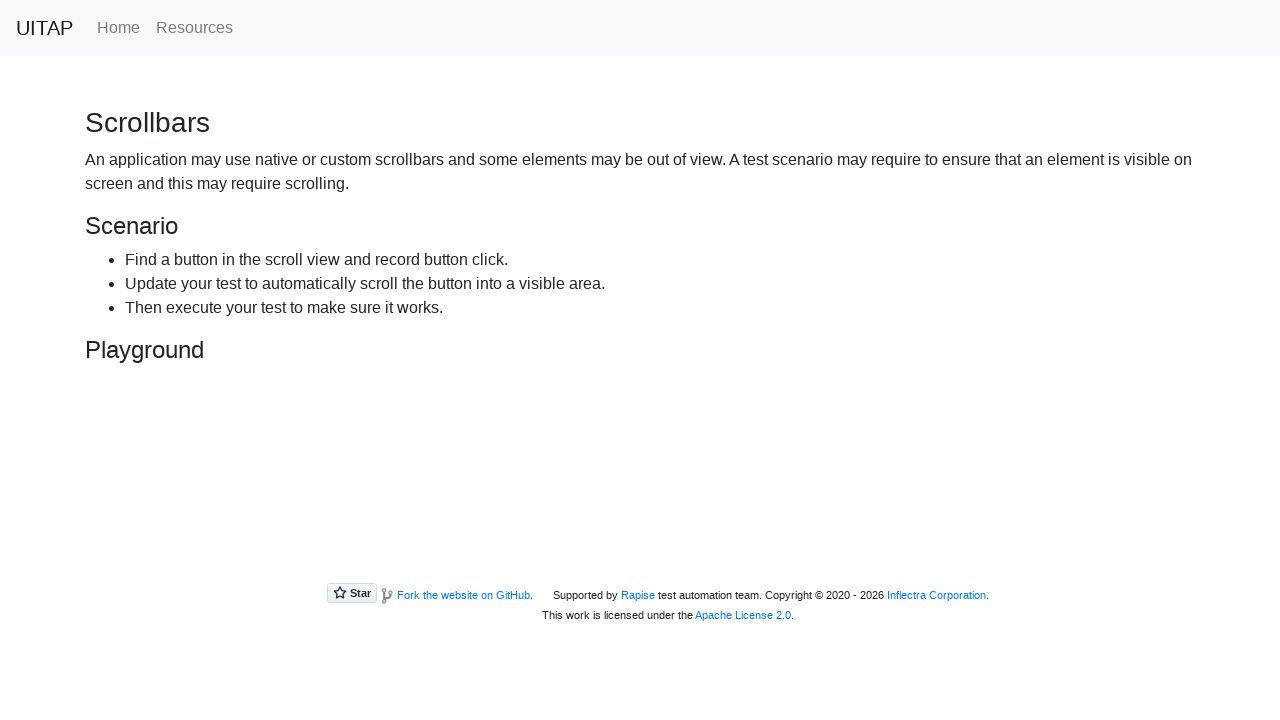

Located the hidden button element
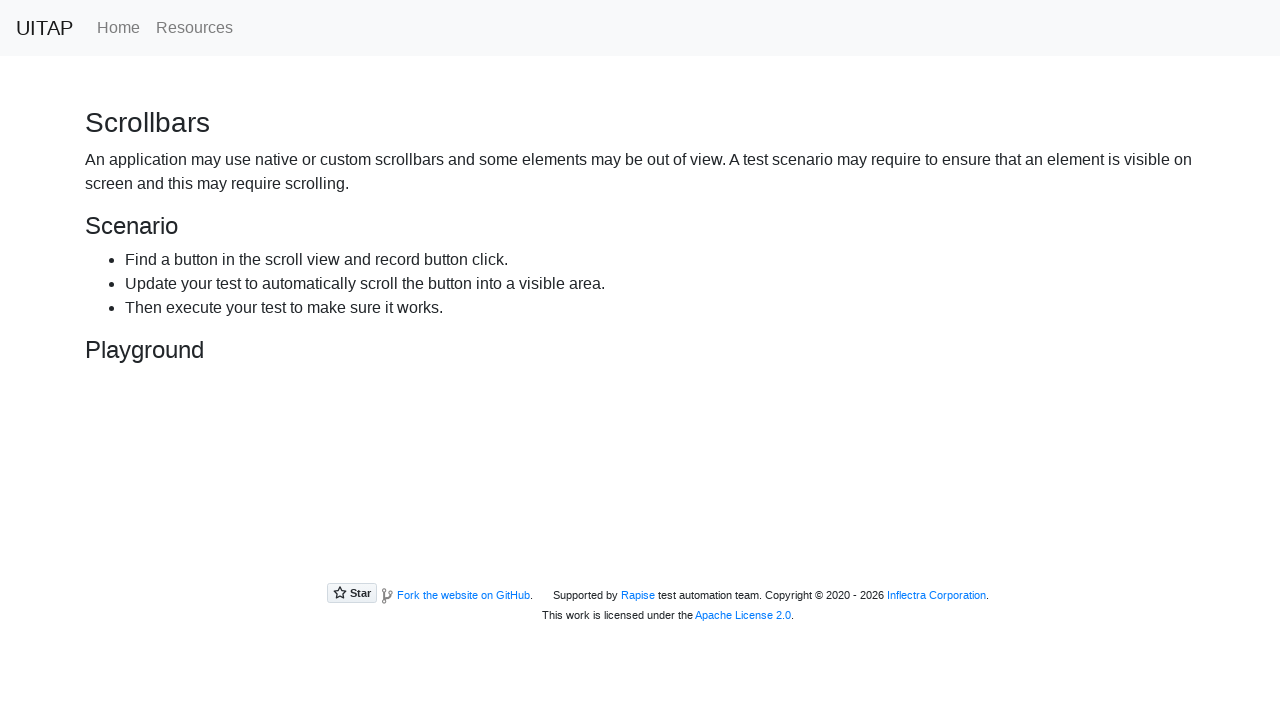

Scrolled the hidden button into view
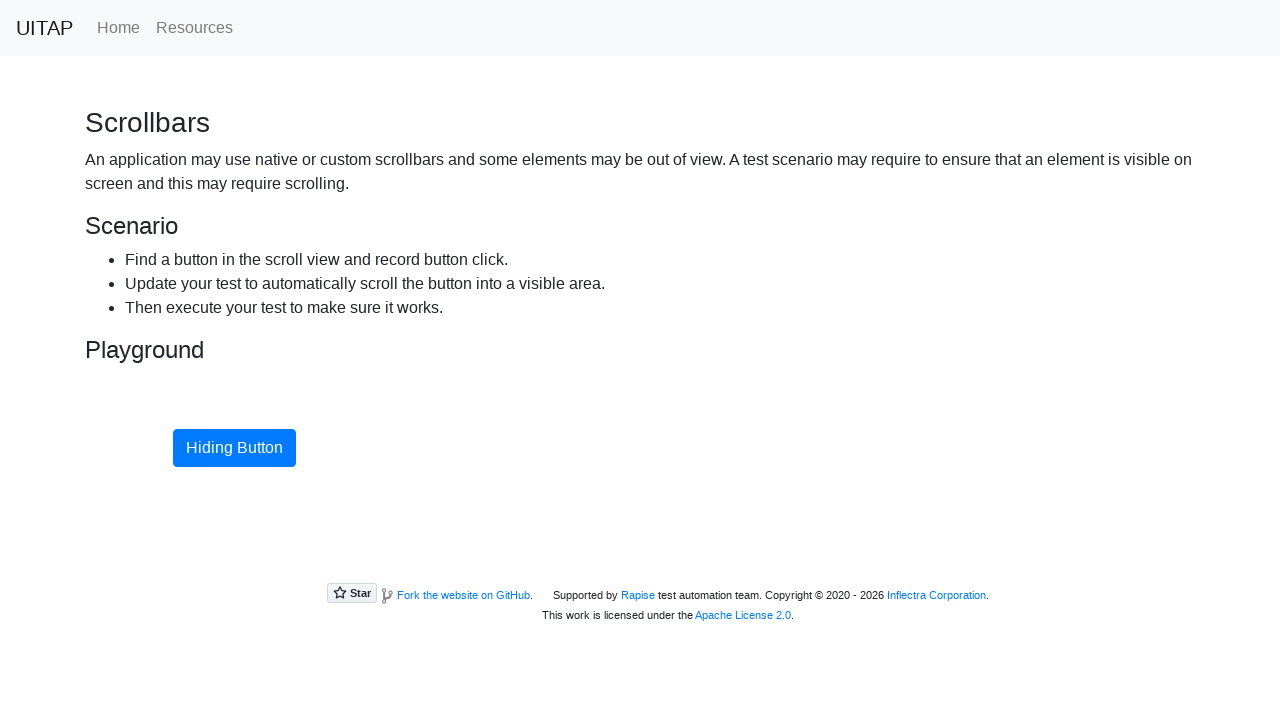

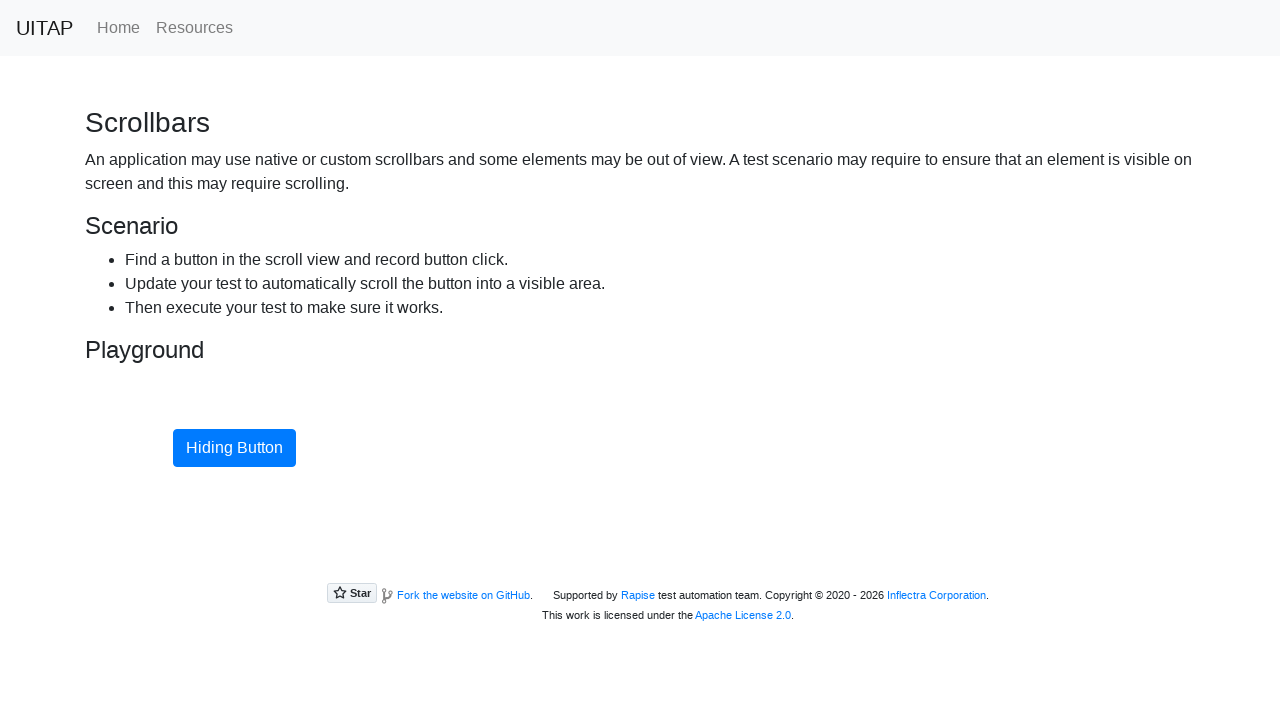